Navigates to the 99 Bottles of Beer homepage, browses to languages starting with M, and verifies the Mathematica language entry information including creator, date, and comment count.

Starting URL: http://www.99-bottles-of-beer.net/

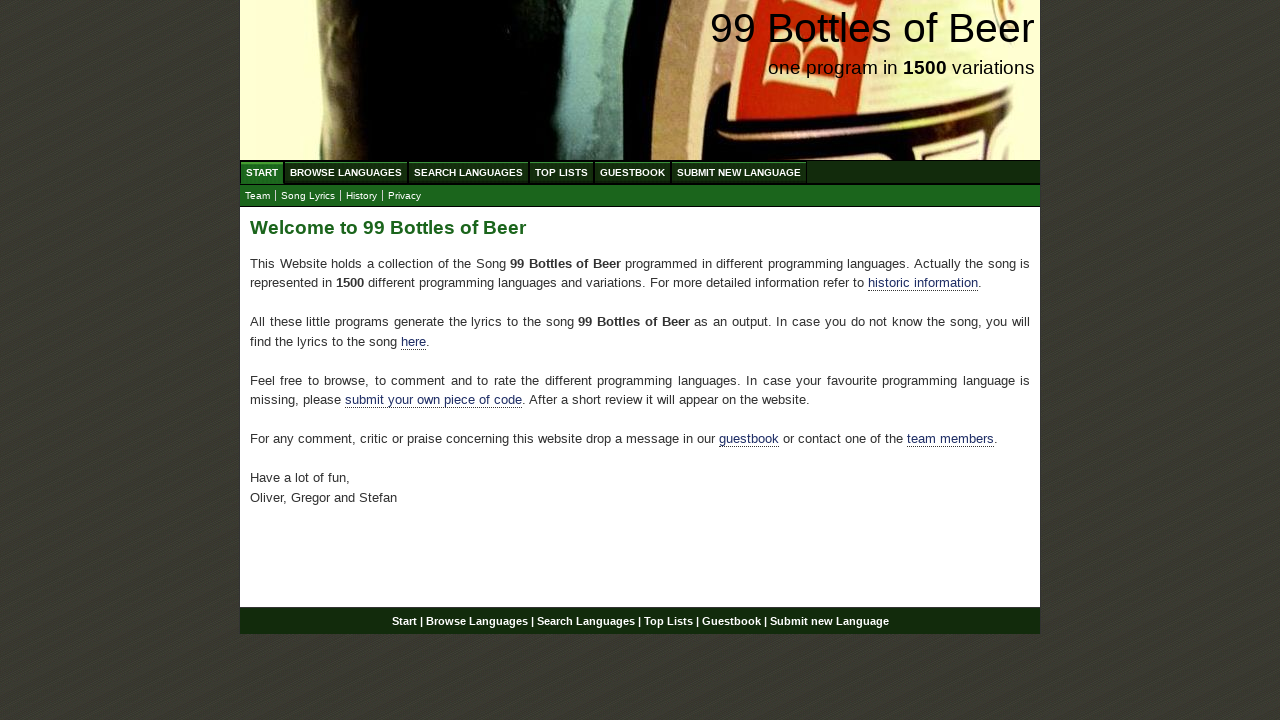

Clicked on Browse Languages menu at (346, 172) on xpath=//ul[@id='menu']/li/a[@href='/abc.html']
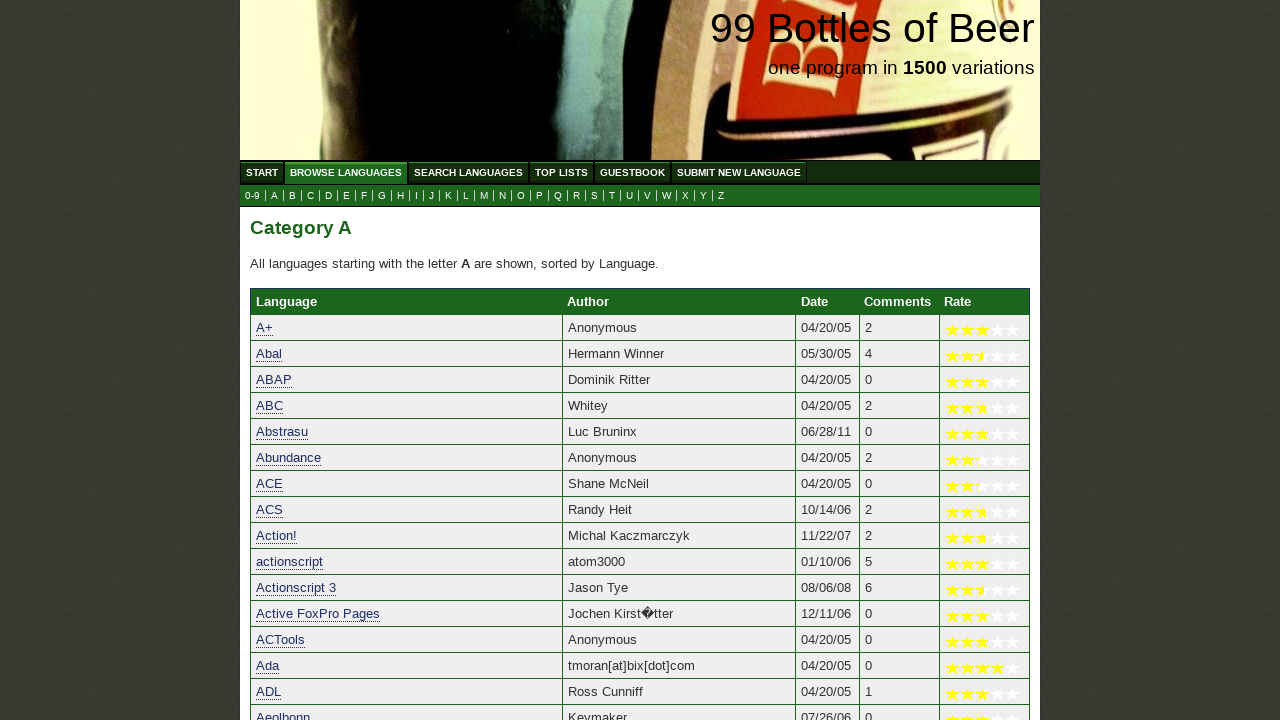

Clicked on M submenu to filter languages starting with M at (484, 196) on xpath=//ul[@id='submenu']/li/a[@href='m.html']
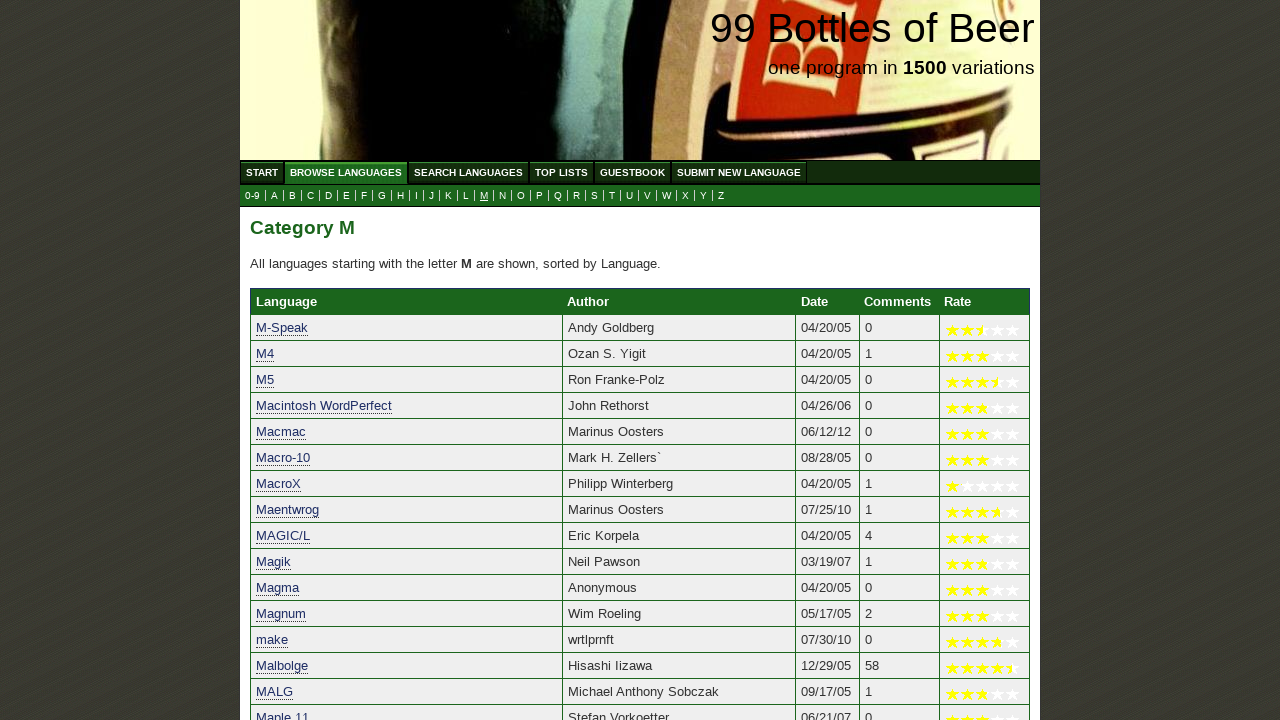

Category table loaded with Mathematica entry visible
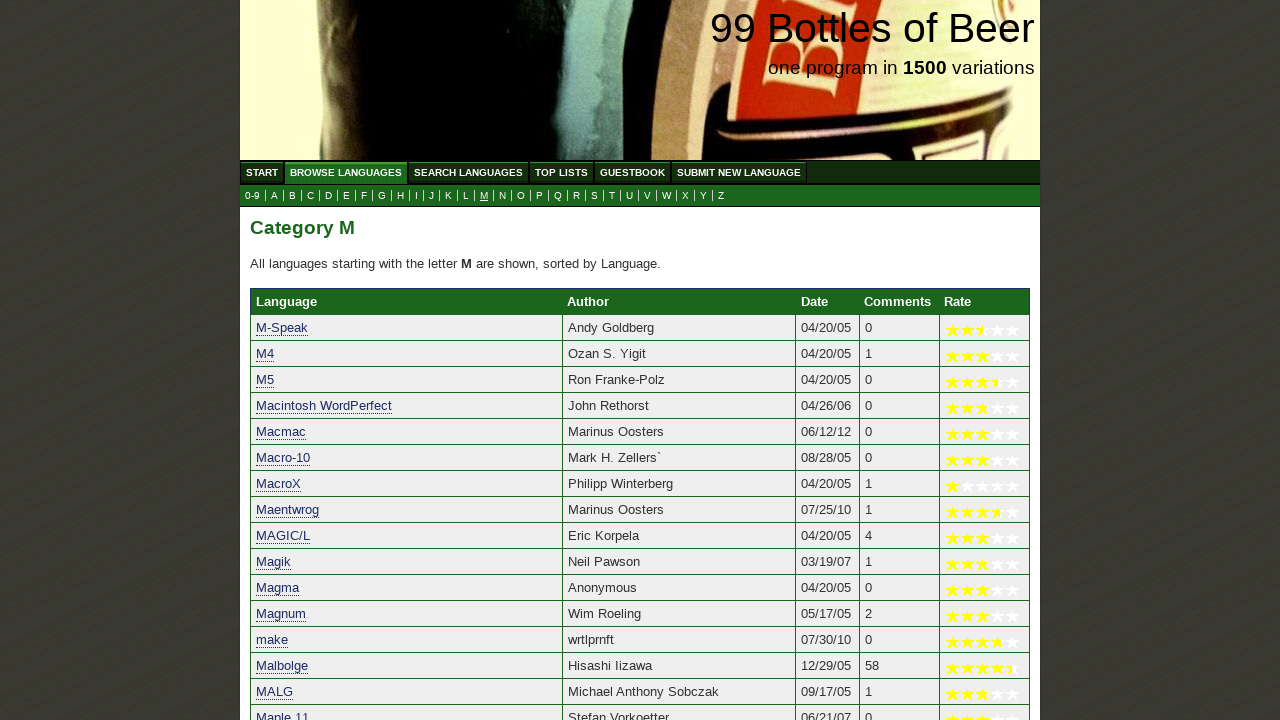

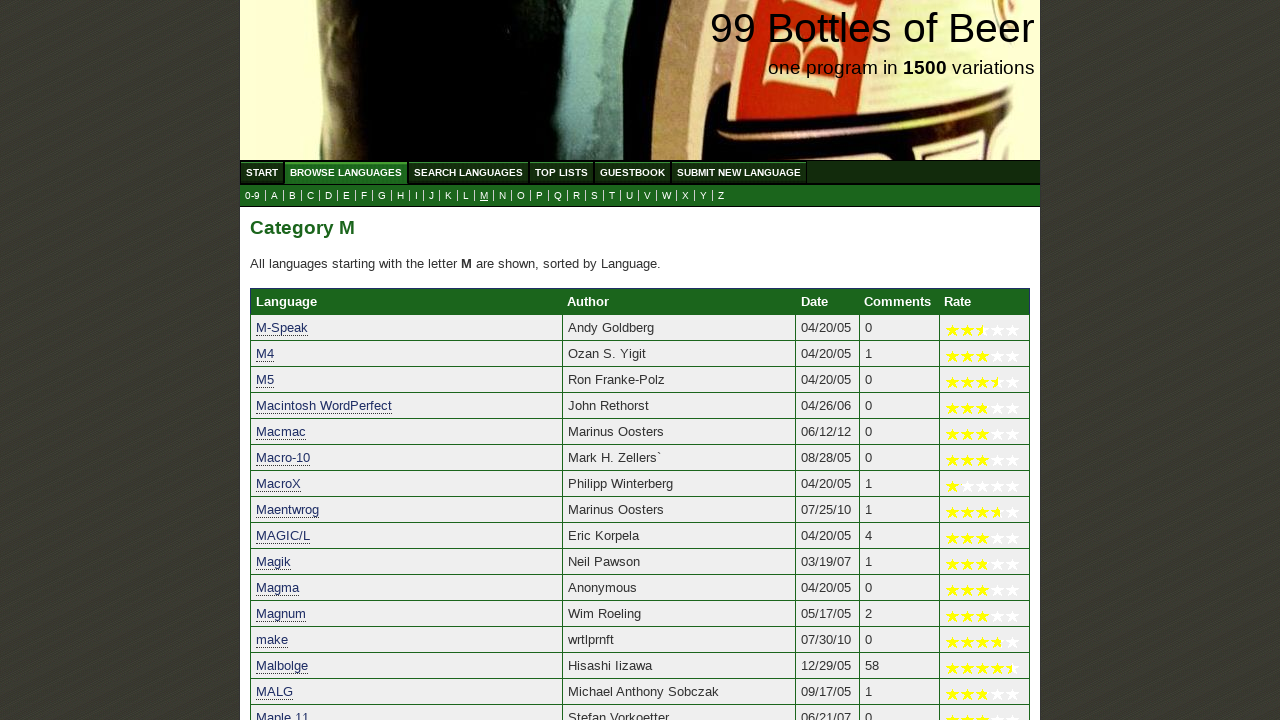